Tests different types of button clicks - double click, right click, and regular click

Starting URL: https://demoqa.com/buttons

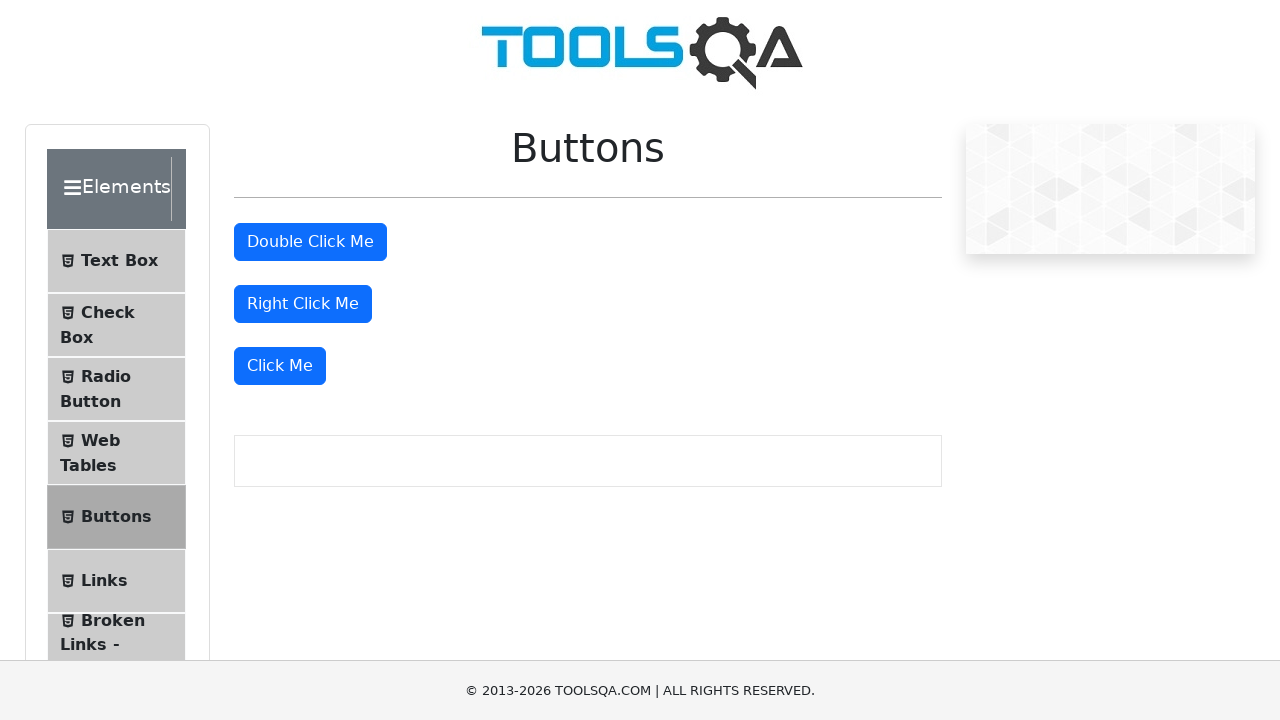

Located all button elements on the page
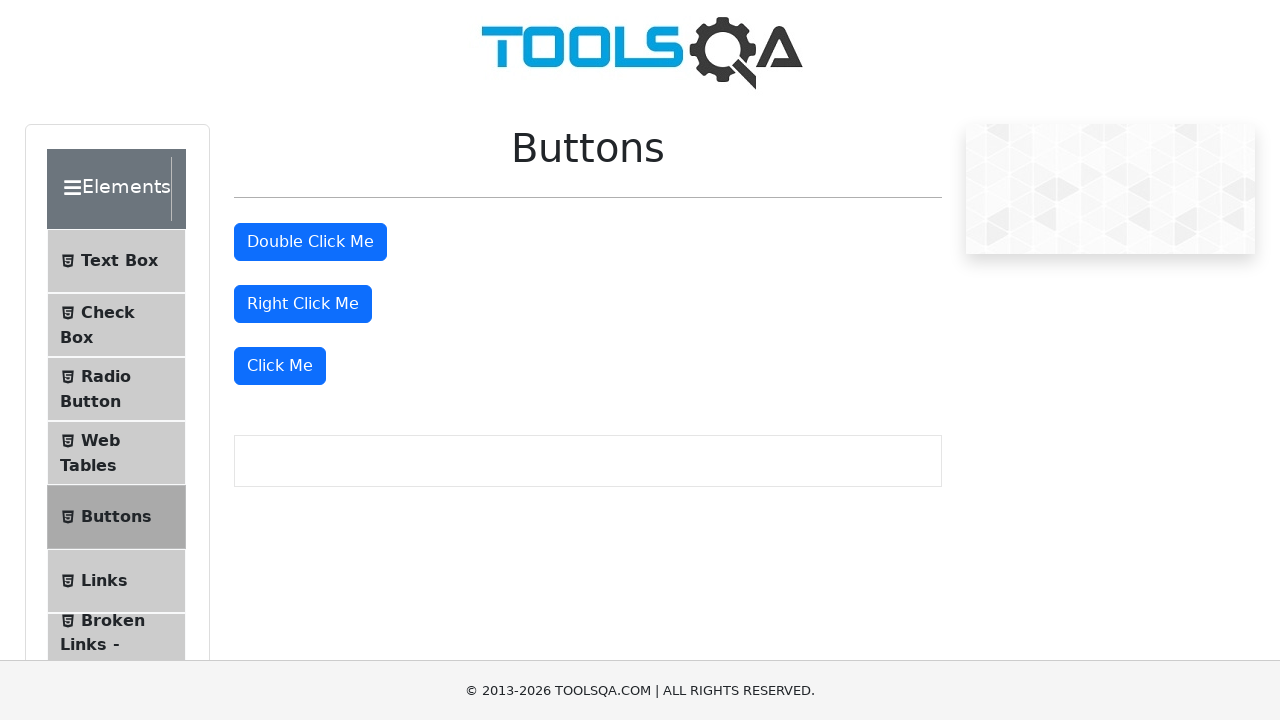

Performed double click on second button at (310, 242) on [type=button] >> nth=1
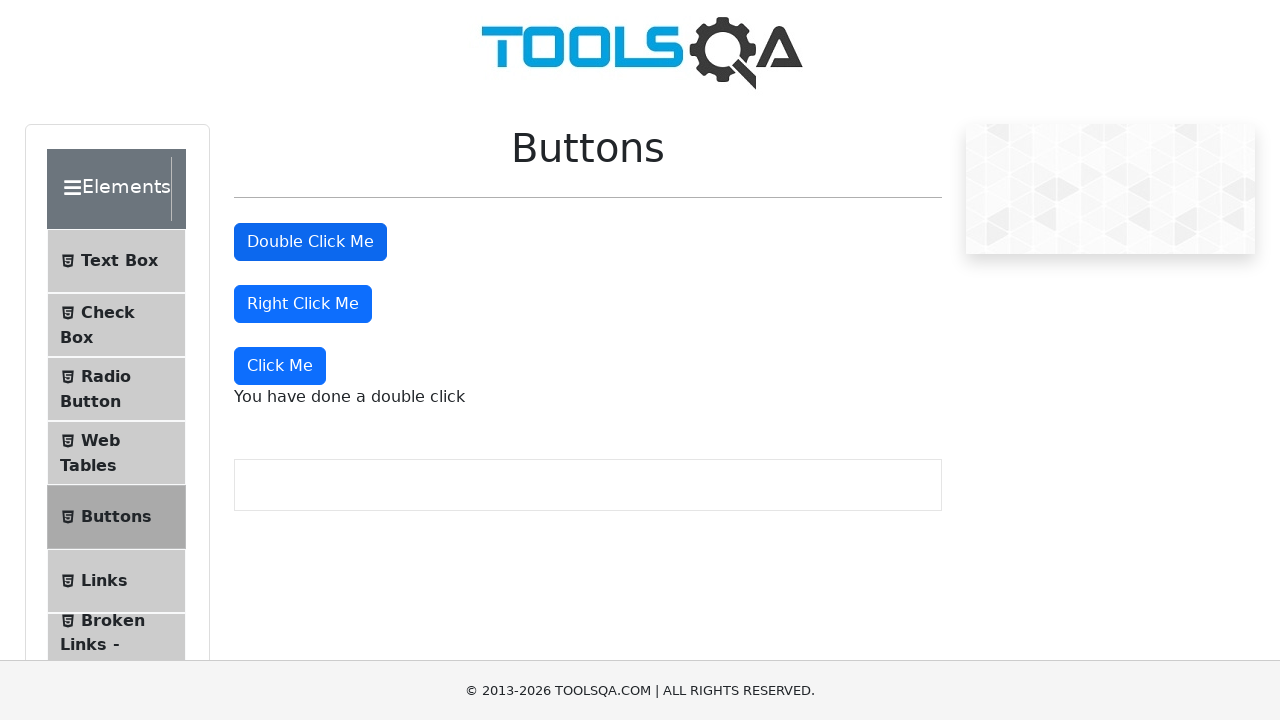

Performed right click on third button at (303, 304) on [type=button] >> nth=2
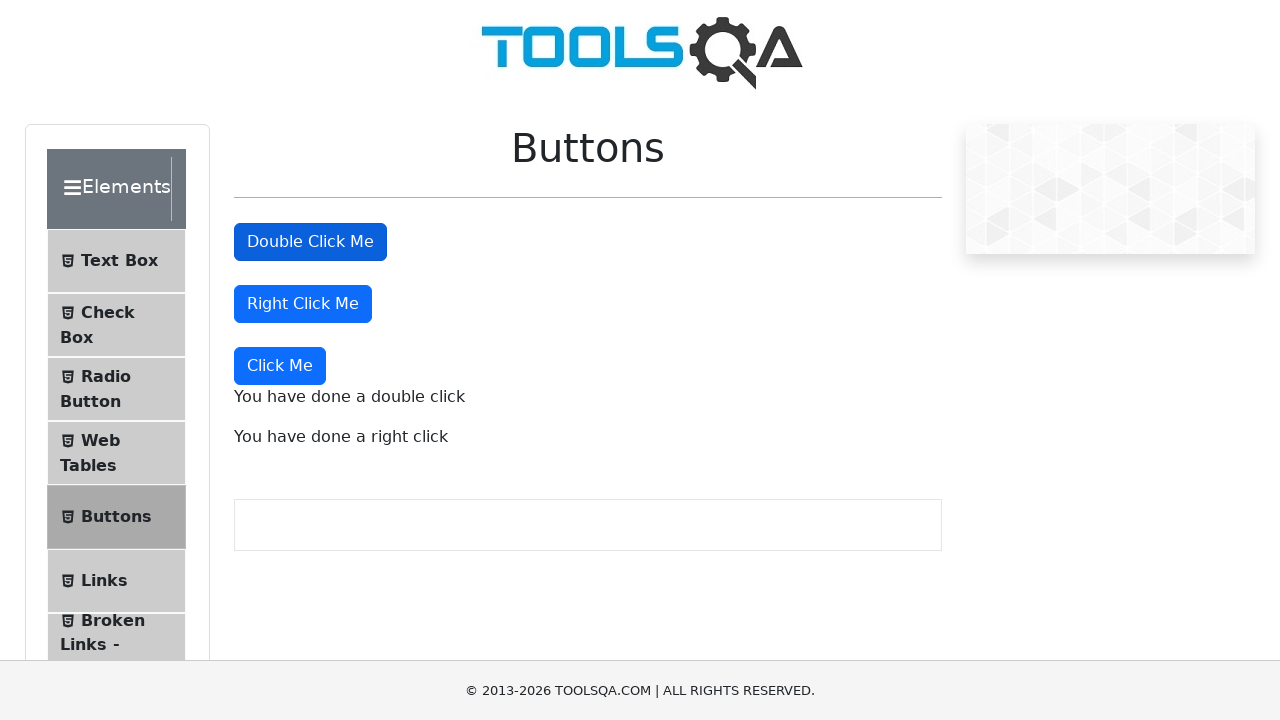

Performed regular click on fourth button at (280, 366) on [type=button] >> nth=3
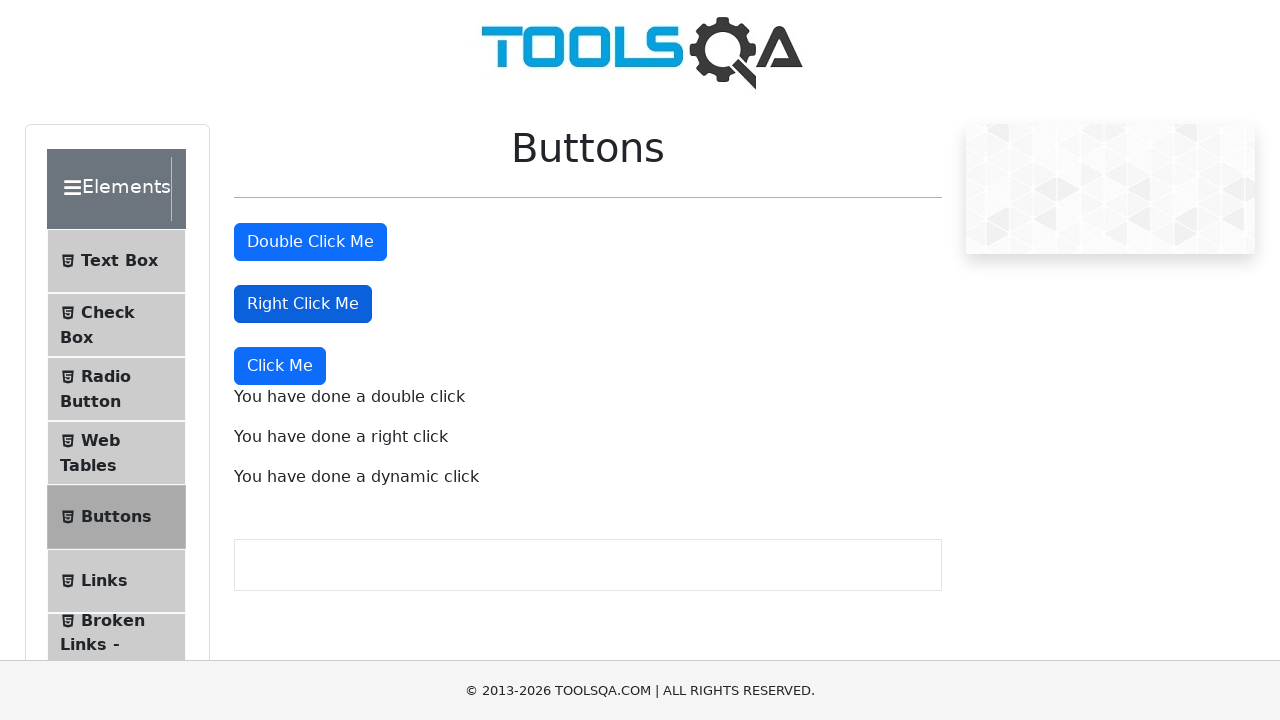

Verified double click message is displayed
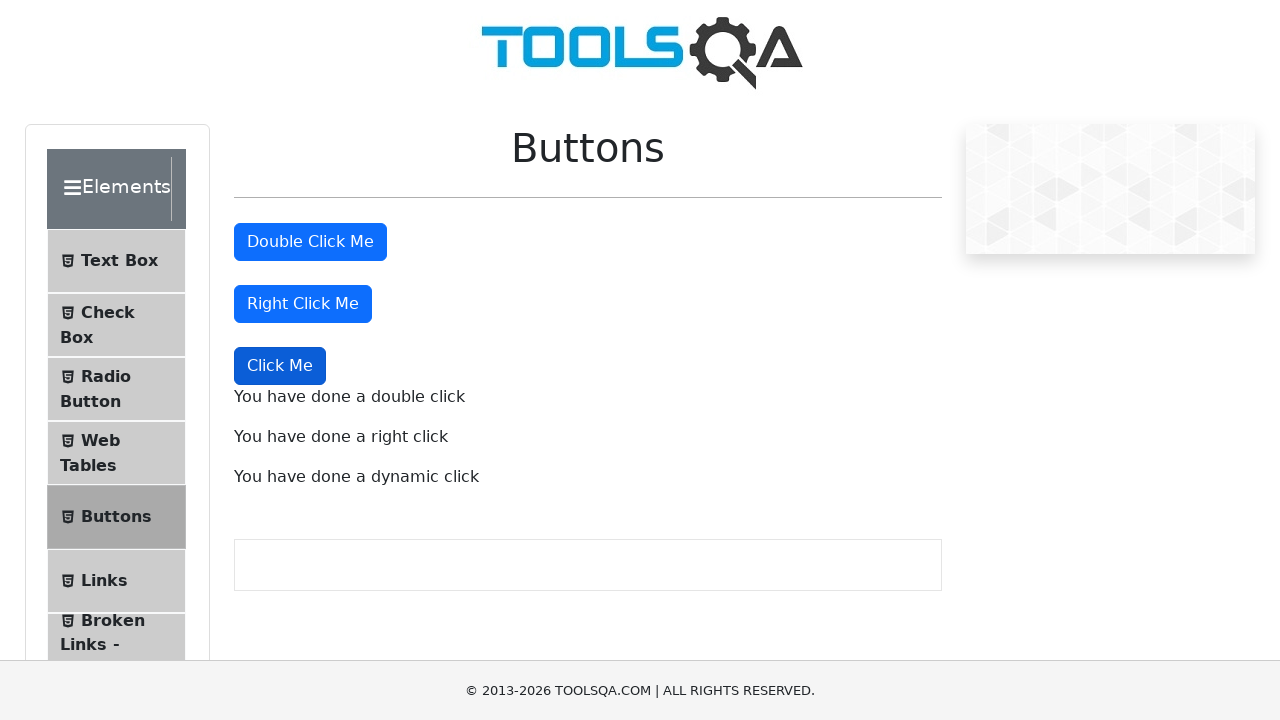

Verified right click message is displayed
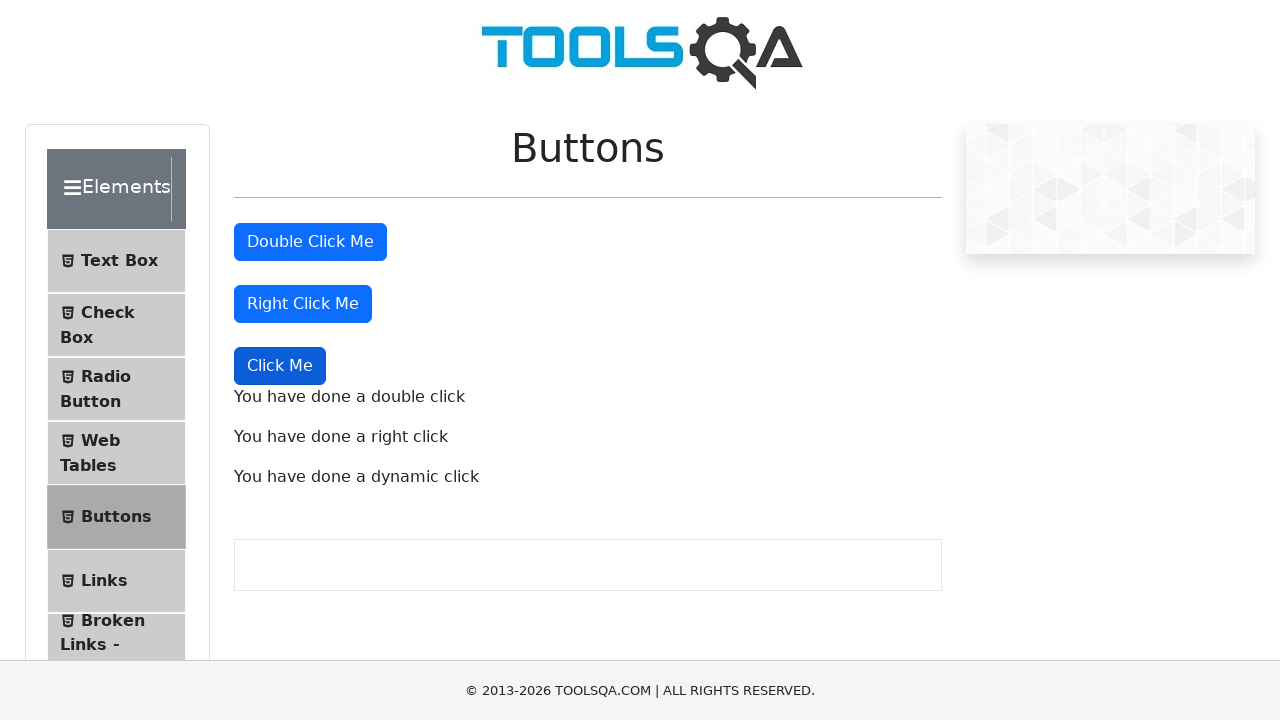

Verified dynamic click message is displayed
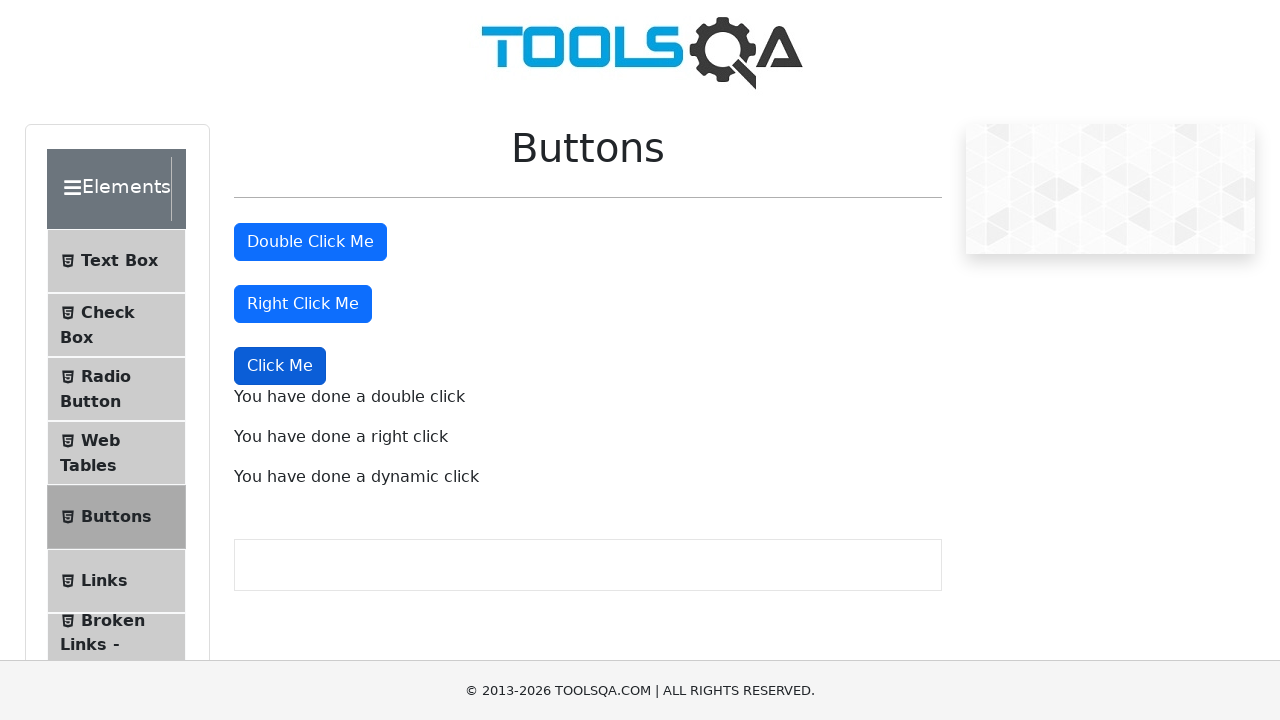

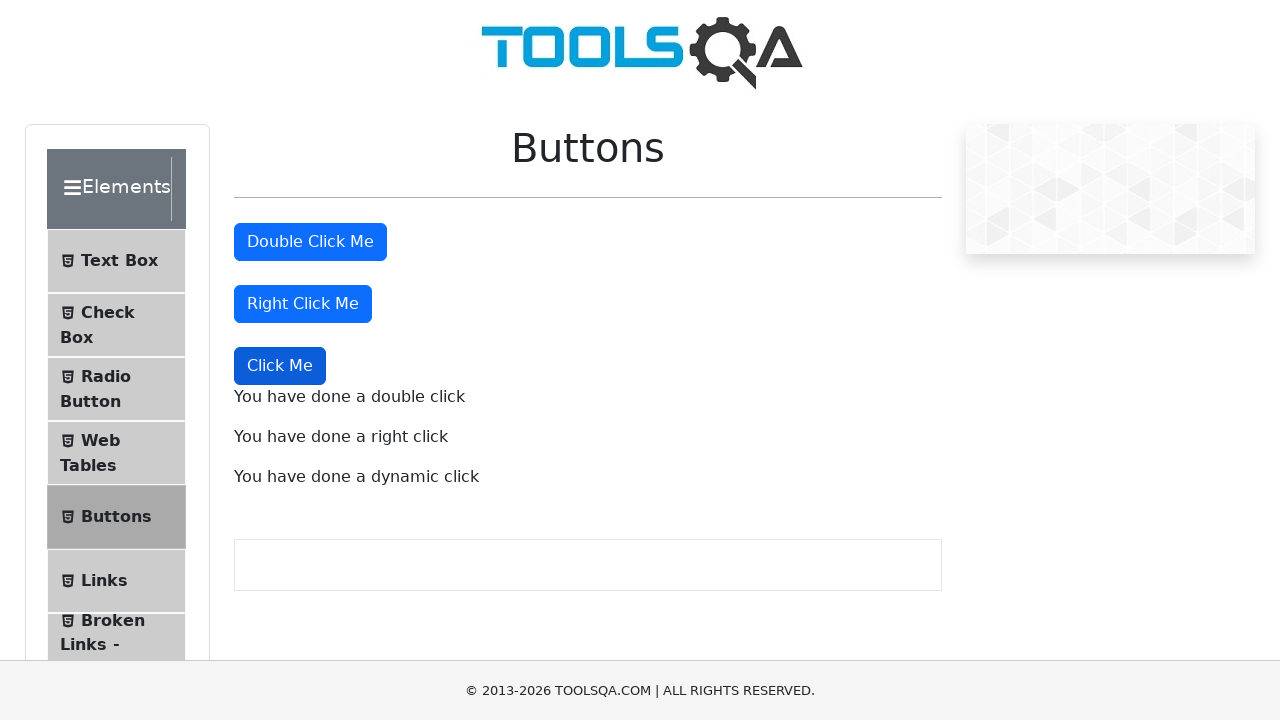